Tests navigation to A/B Test page on the-internet.herokuapp.com and verifies the page heading text

Starting URL: http://the-internet.herokuapp.com/

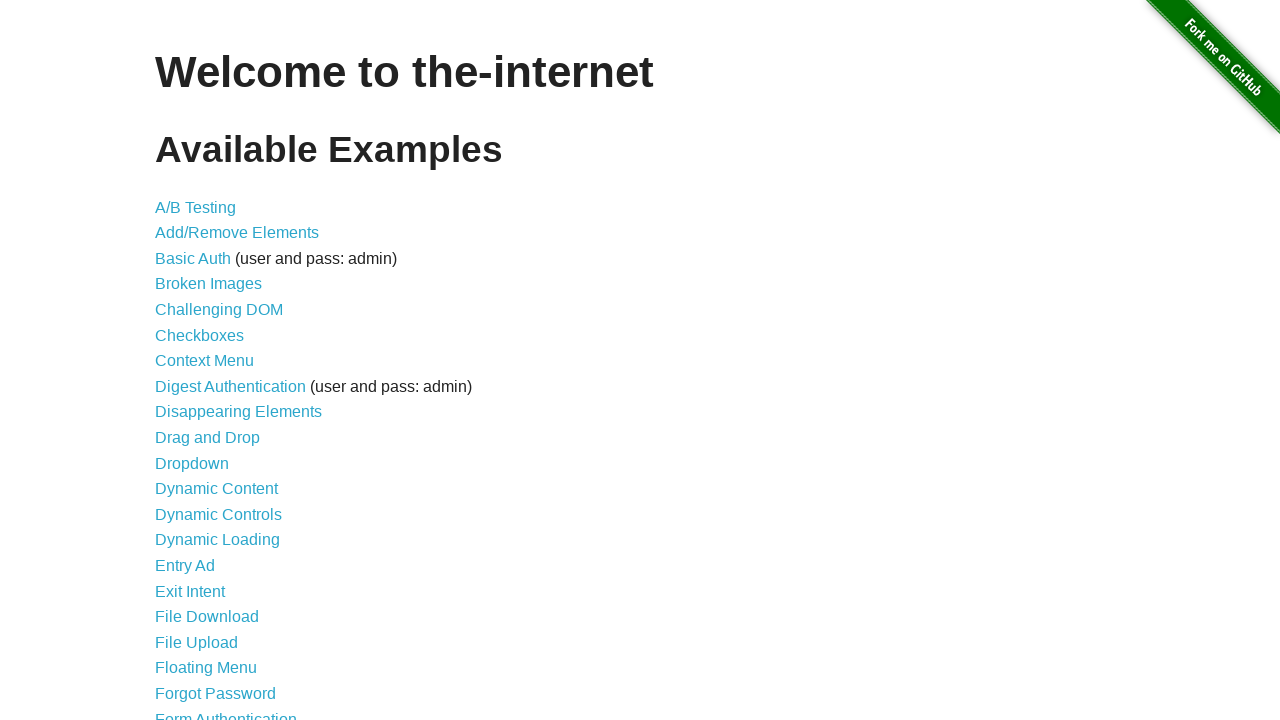

Clicked on A/B Testing link at (196, 207) on xpath=//a[@href='/abtest']
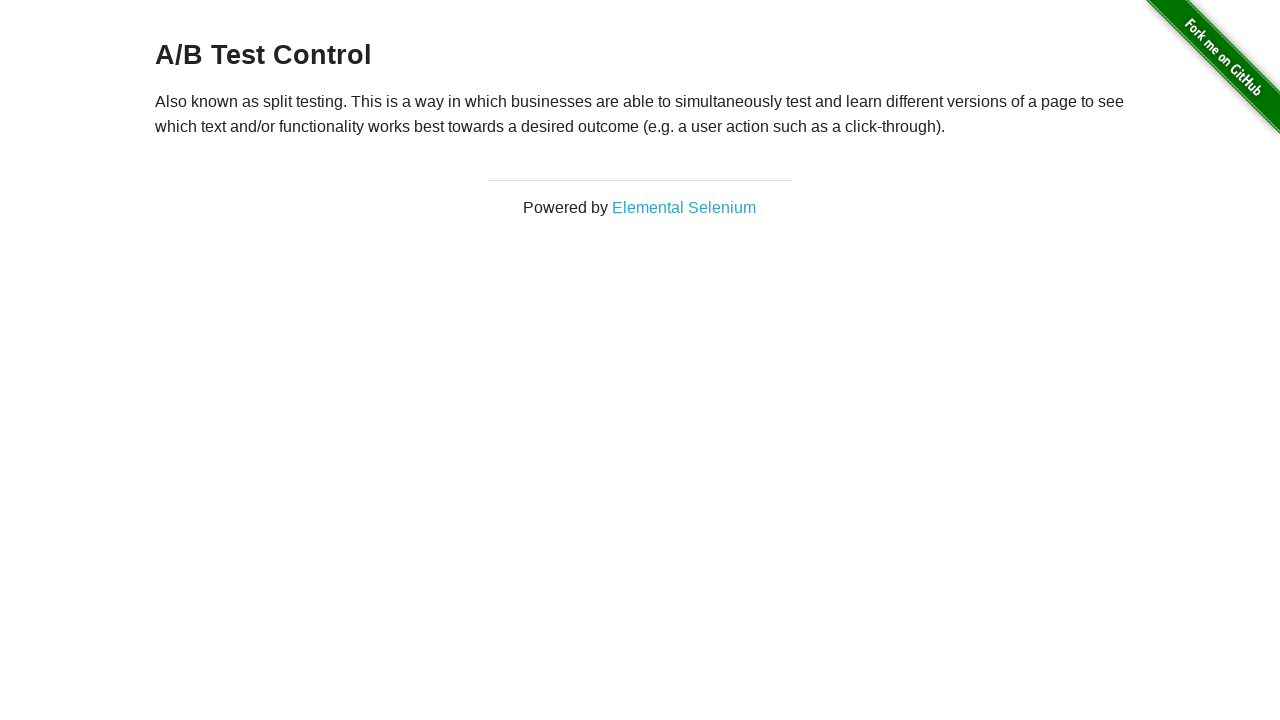

Verified A/B Test Control heading is present on page
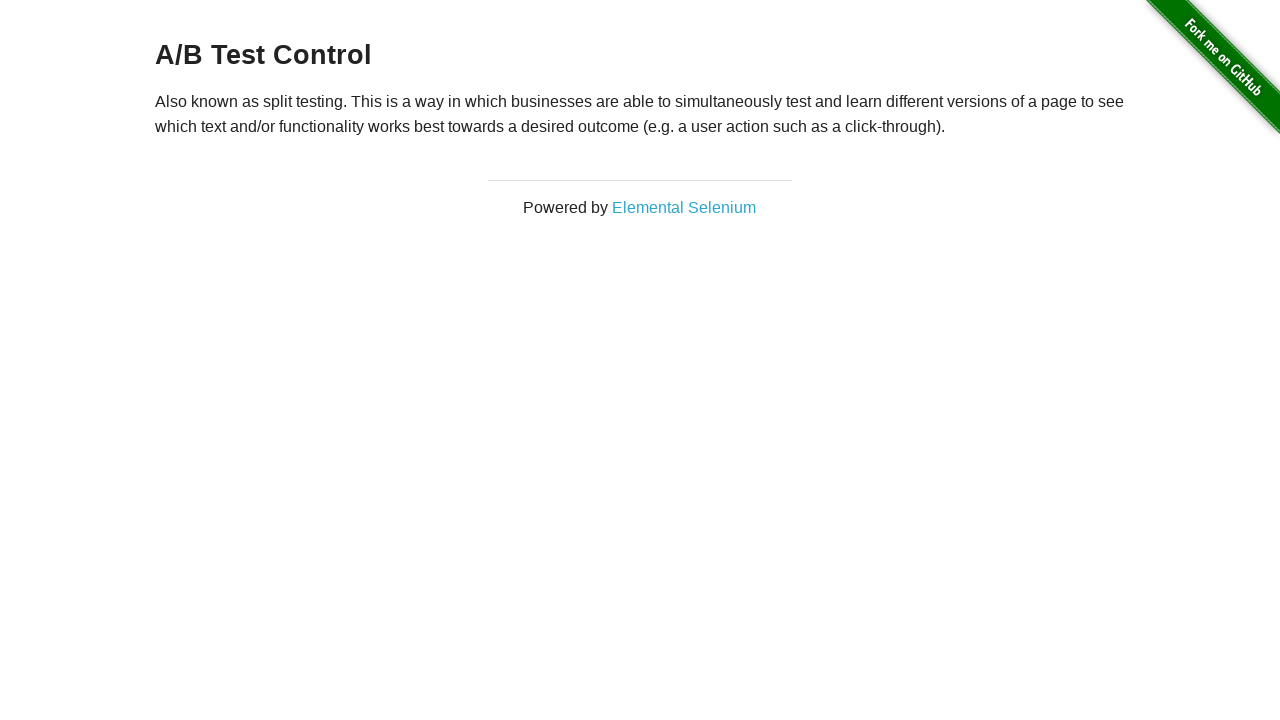

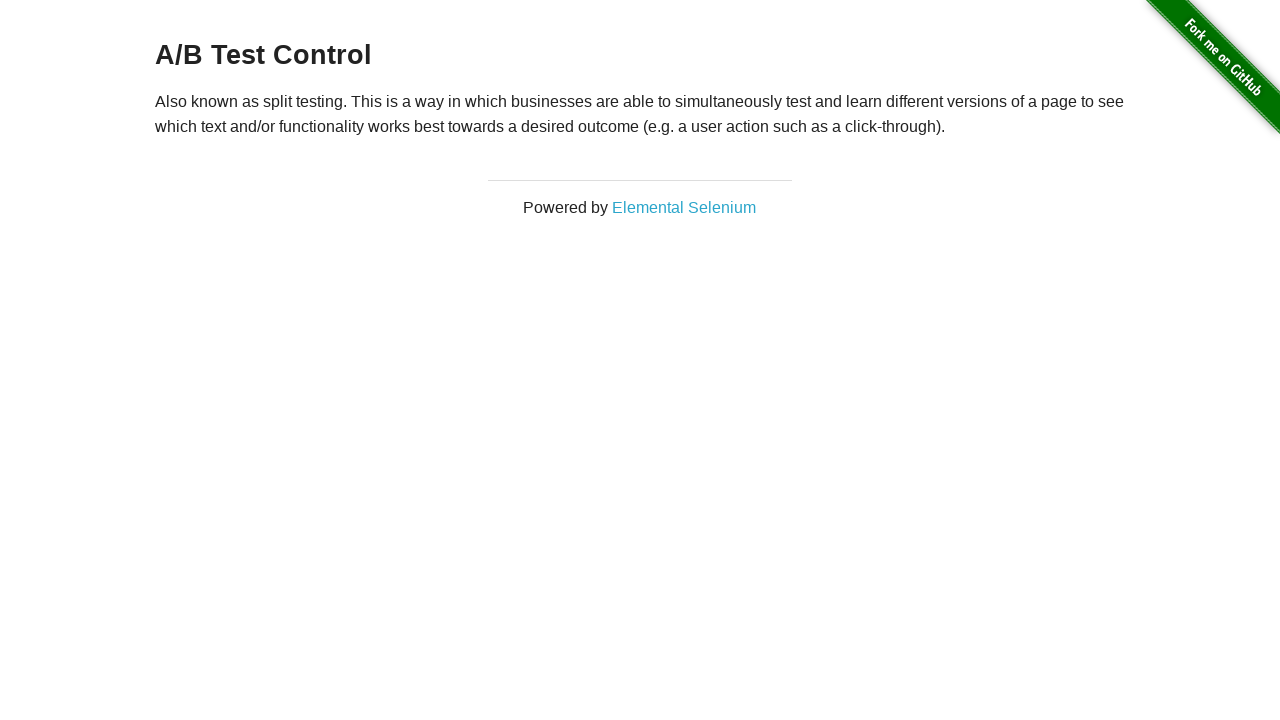